Tests copy-paste functionality on a registration form by entering a first name, selecting and copying it using keyboard shortcuts, then pasting it into the last name field.

Starting URL: https://grotechminds.com/registration/

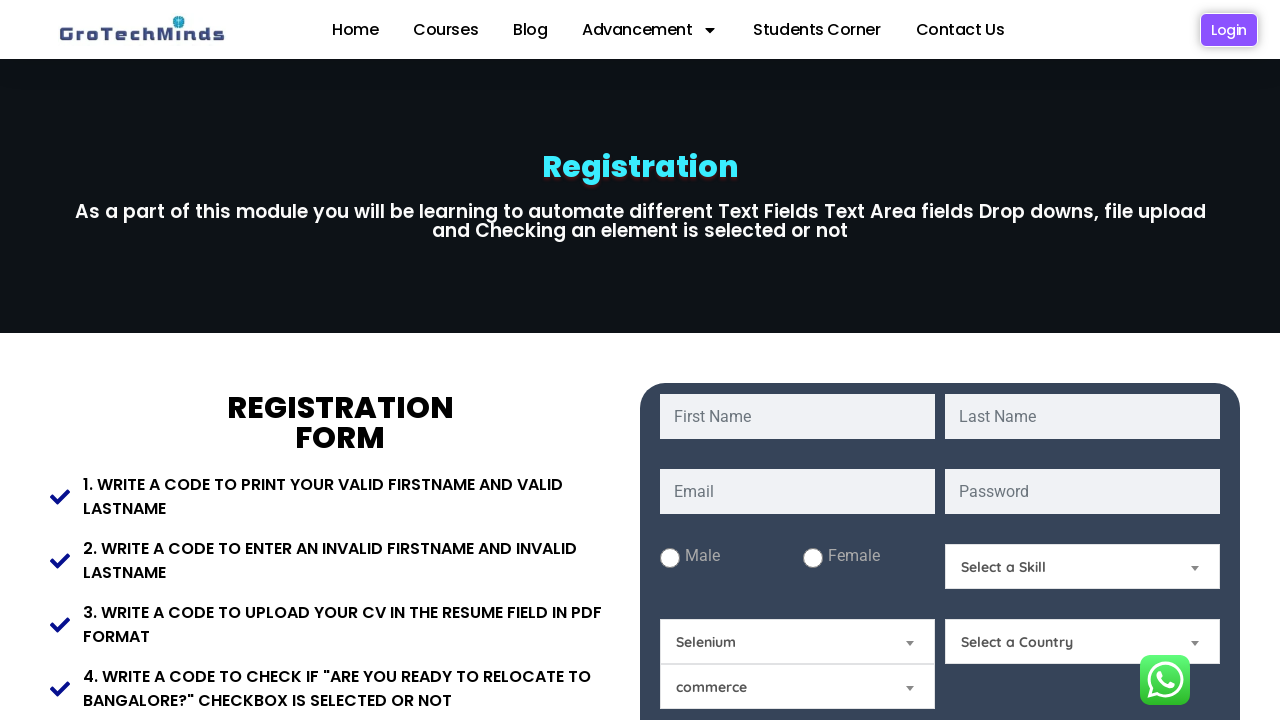

Entered 'Himanshi' in the first name field on #fname
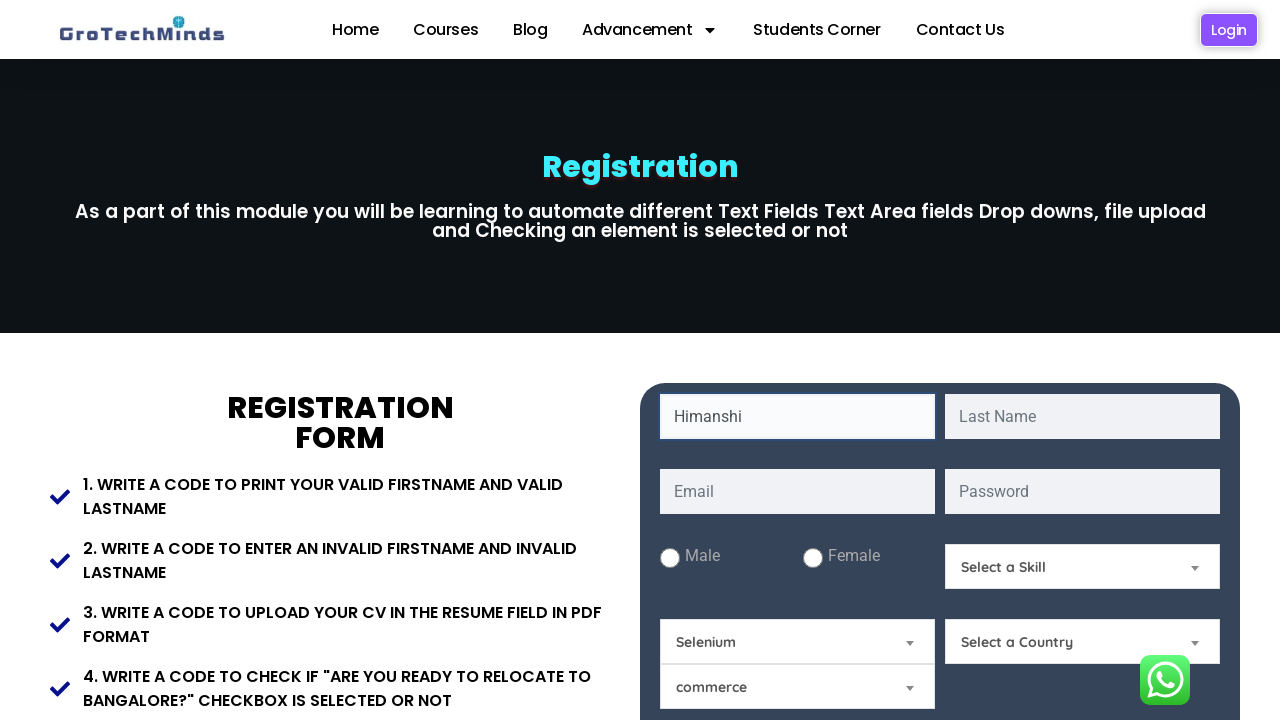

Clicked on the first name field to focus it at (798, 416) on #fname
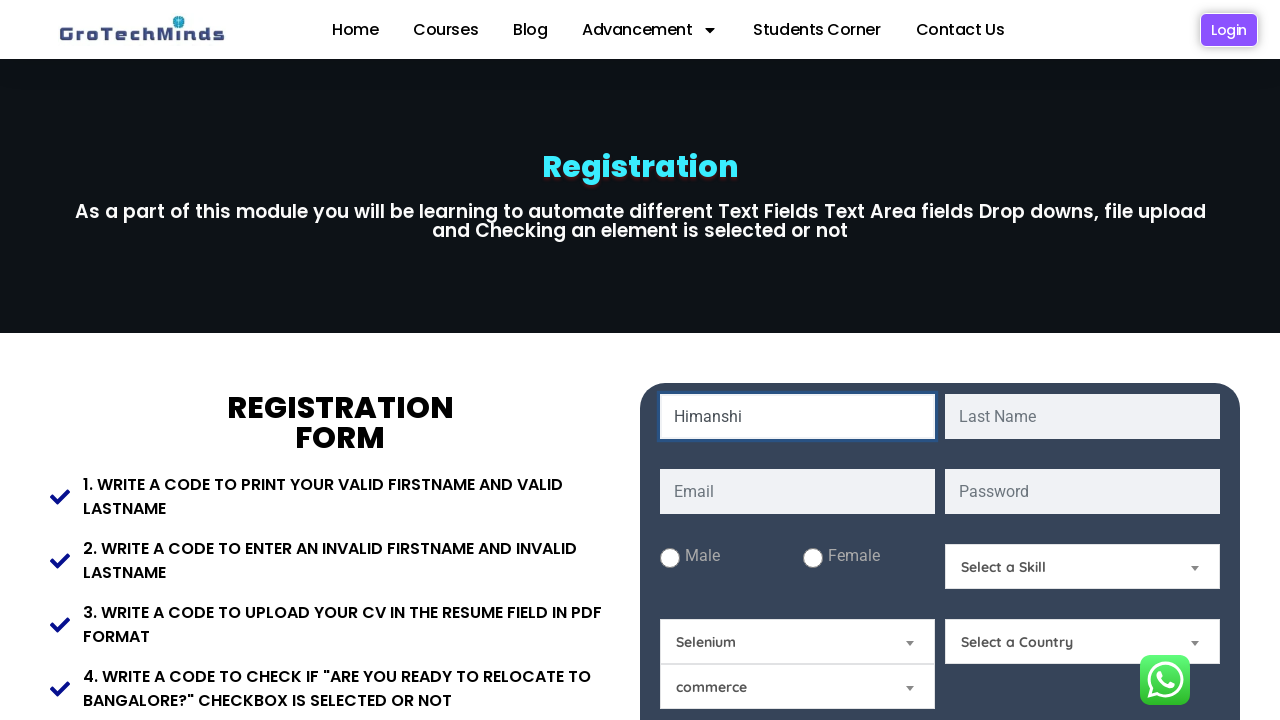

Selected all text in the first name field using Ctrl+A
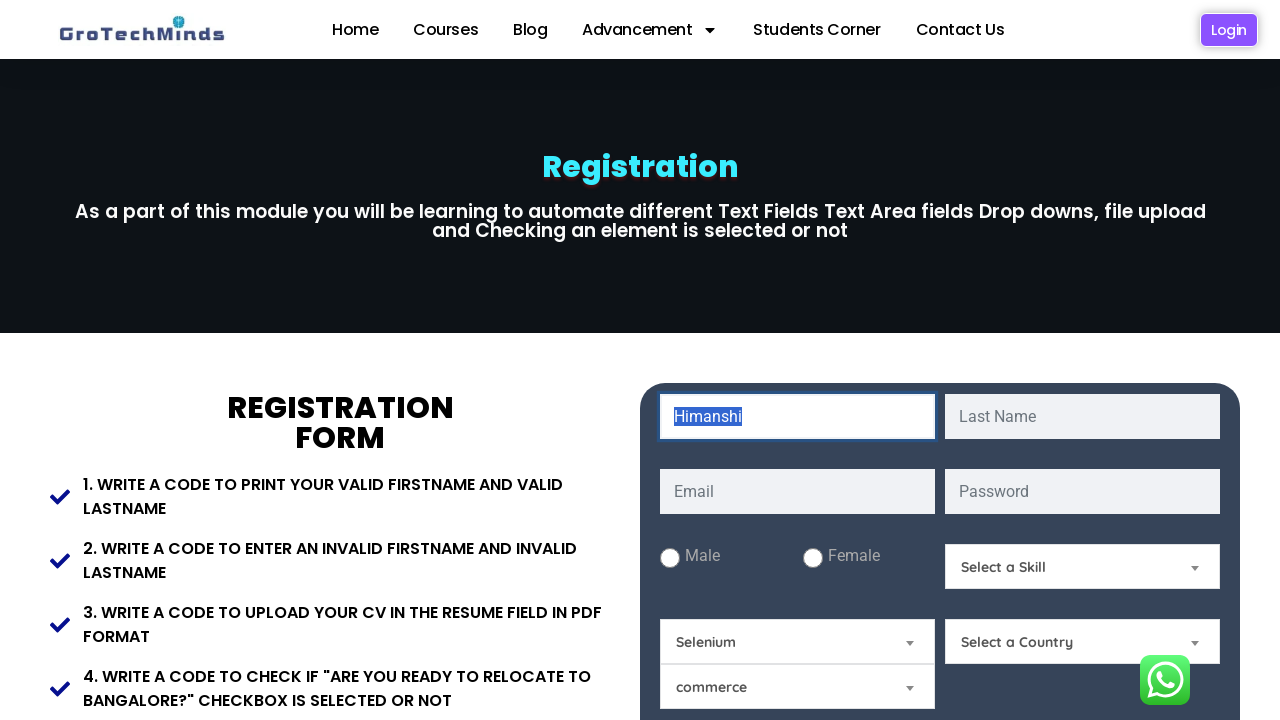

Copied the selected first name text using Ctrl+C
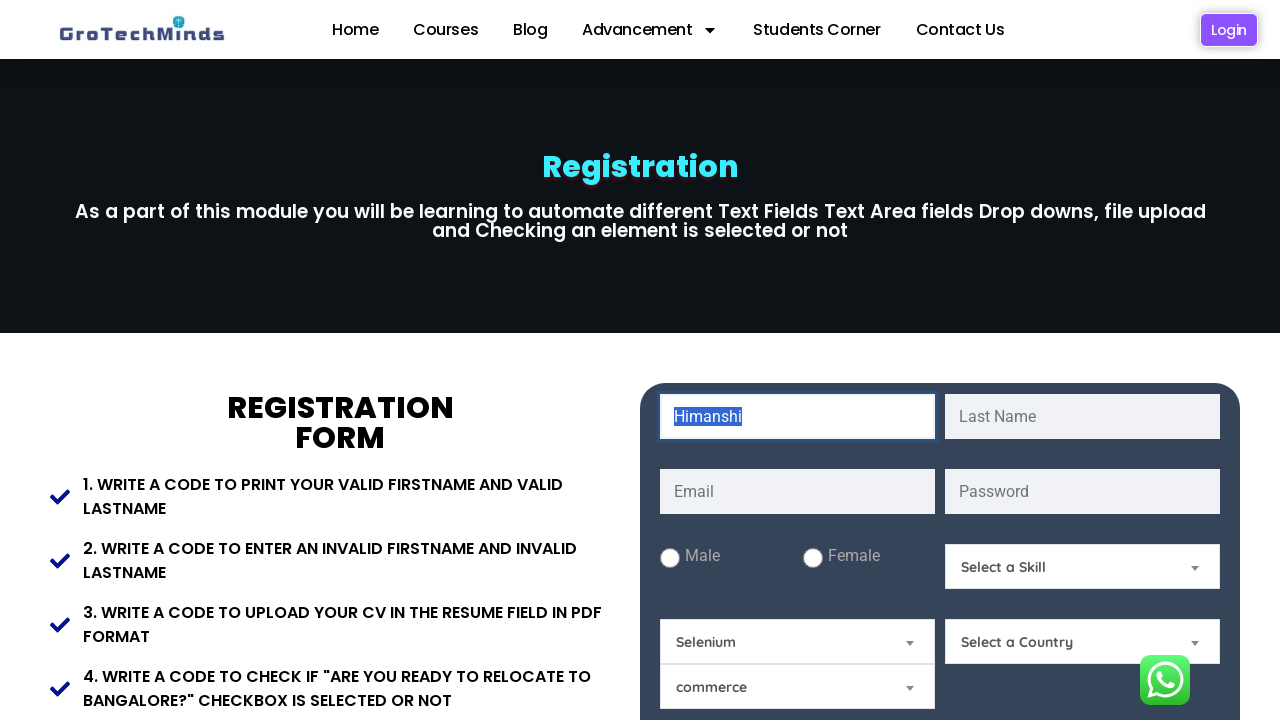

Clicked on the last name field to focus it at (1082, 416) on #lname
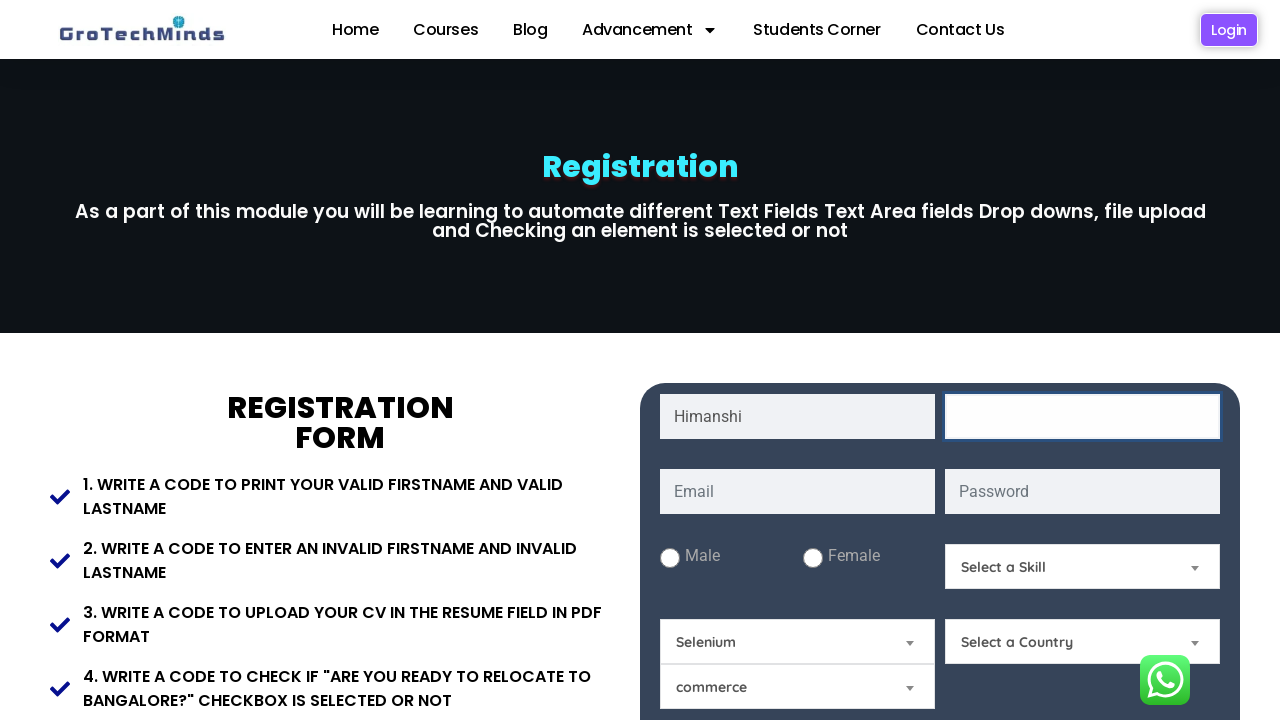

Pasted the copied first name into the last name field using Ctrl+V
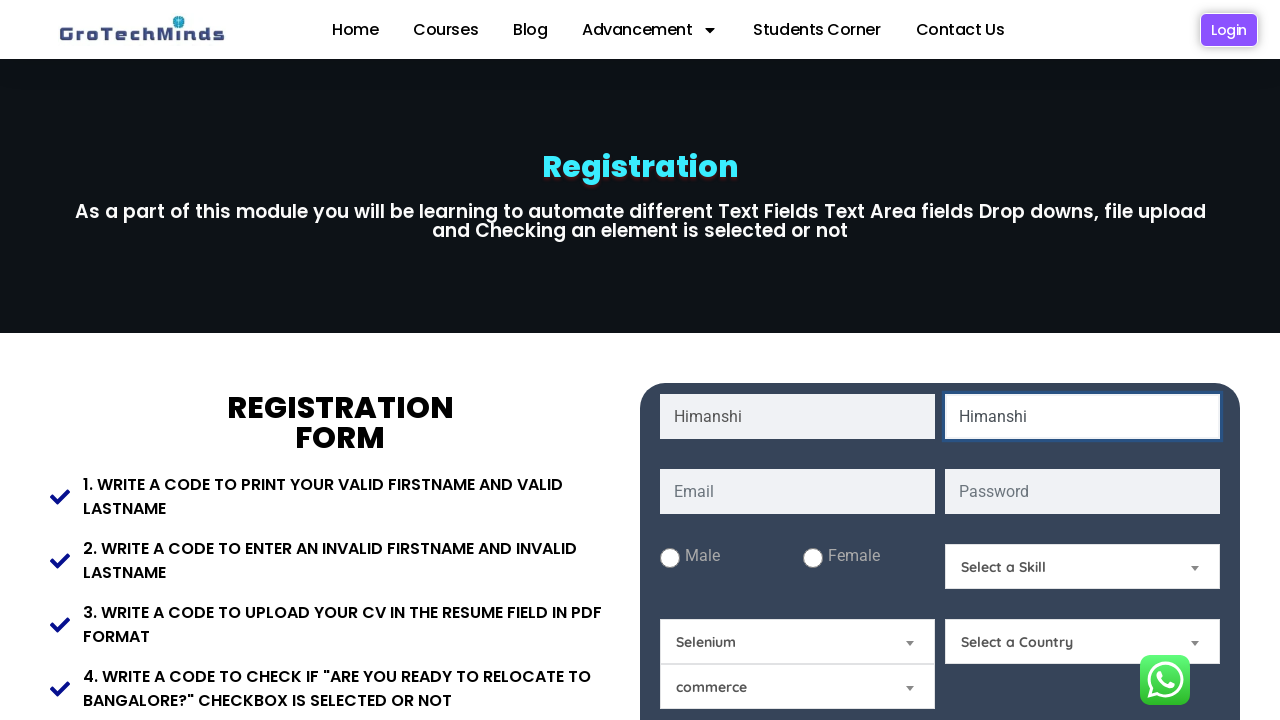

Waited 1 second to observe the result of the paste operation
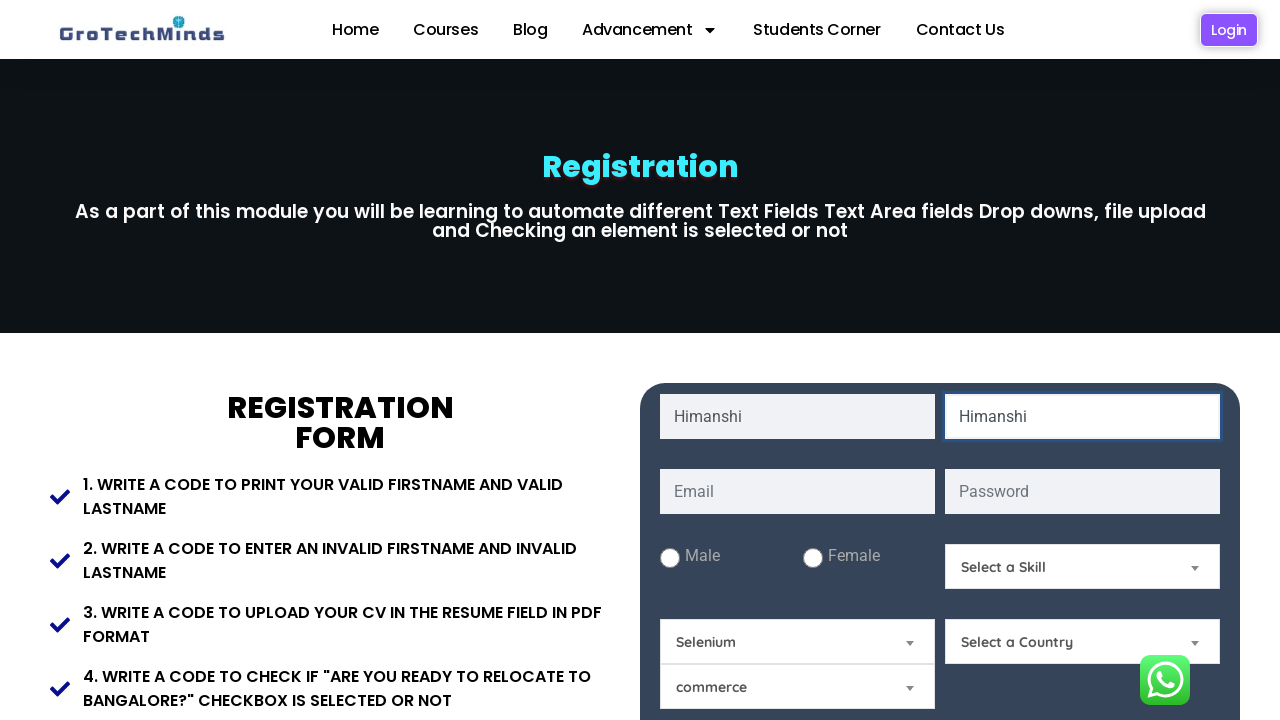

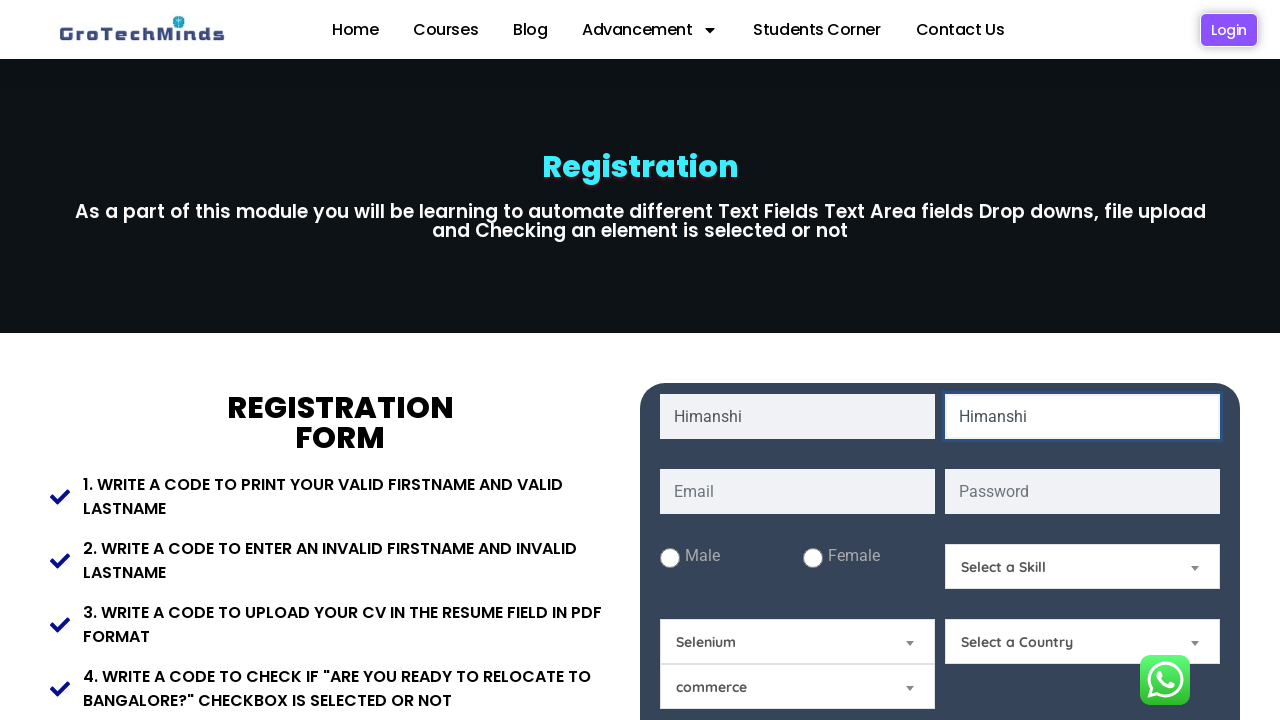